Tests checkbox functionality on a demo page by clicking multiple checkboxes, verifying checkbox state, and toggling a switch

Starting URL: https://leafground.com/checkbox.xhtml

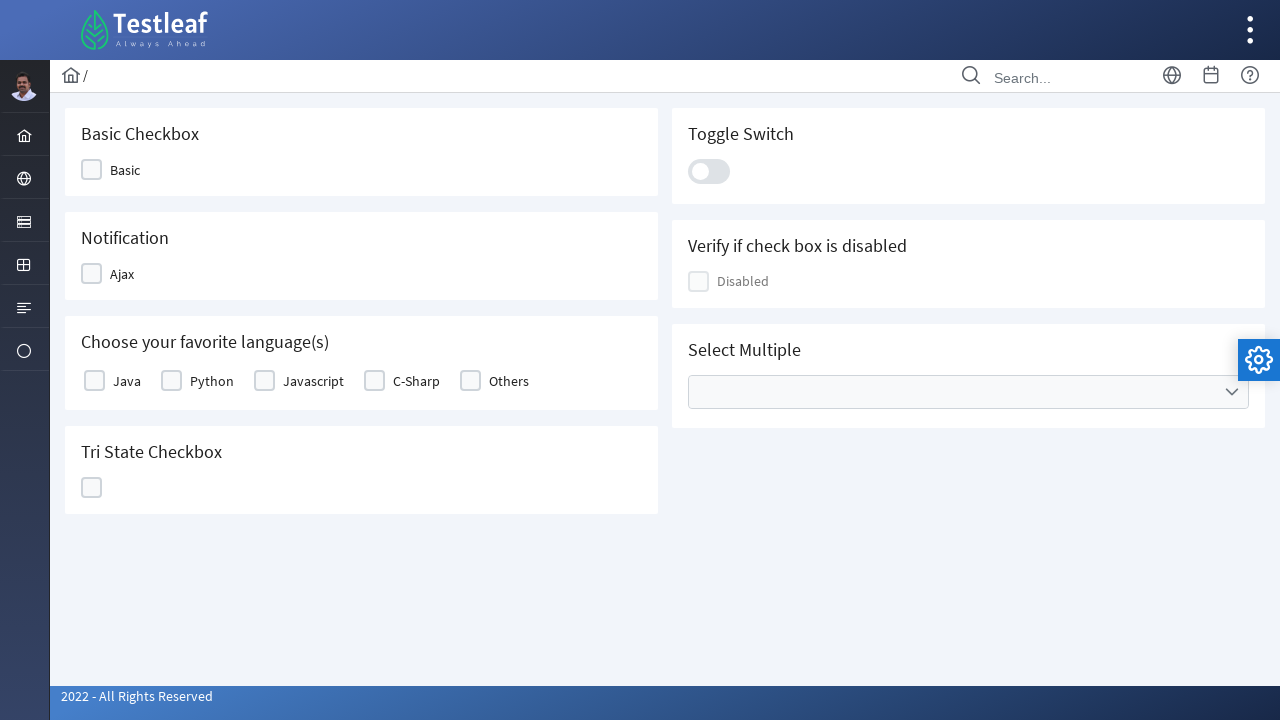

Clicked the first checkbox at (92, 170) on xpath=//*[@id="j_idt87:j_idt89"]/div[2]
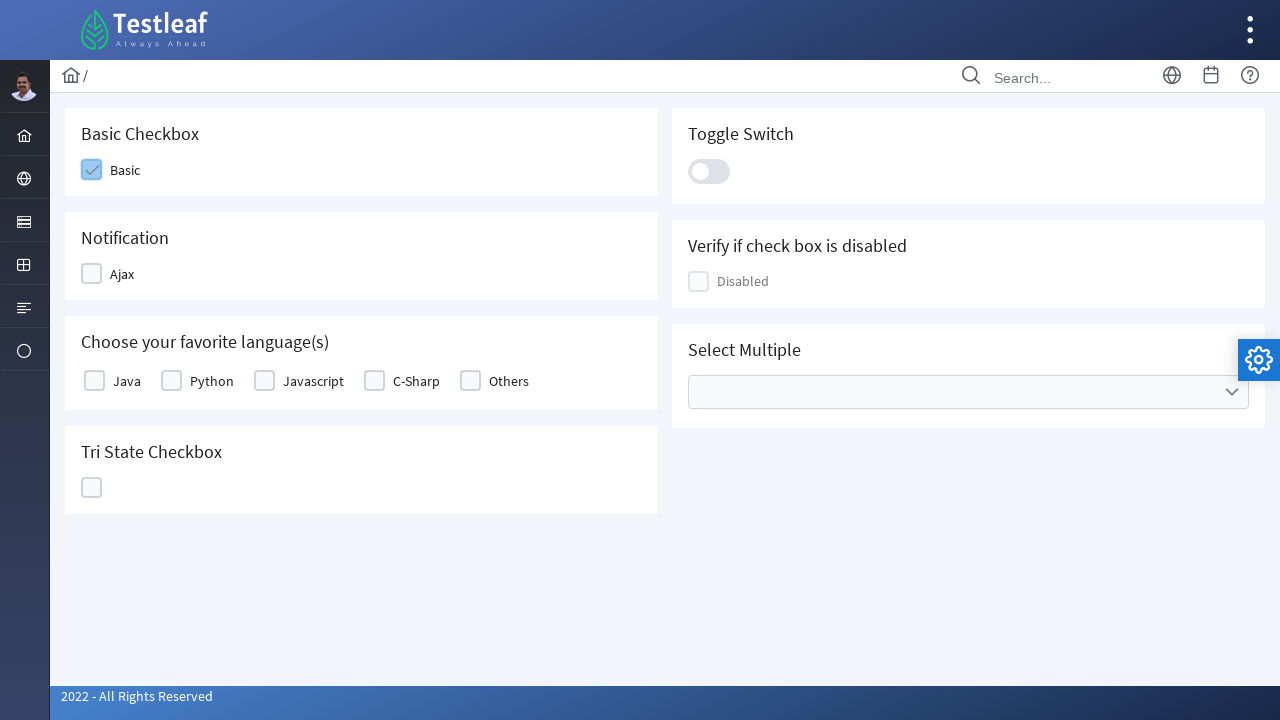

Clicked the second checkbox in the basic section at (94, 381) on xpath=//*[@id="j_idt87:basic"]/tbody/tr/td[1]/div/div[2]
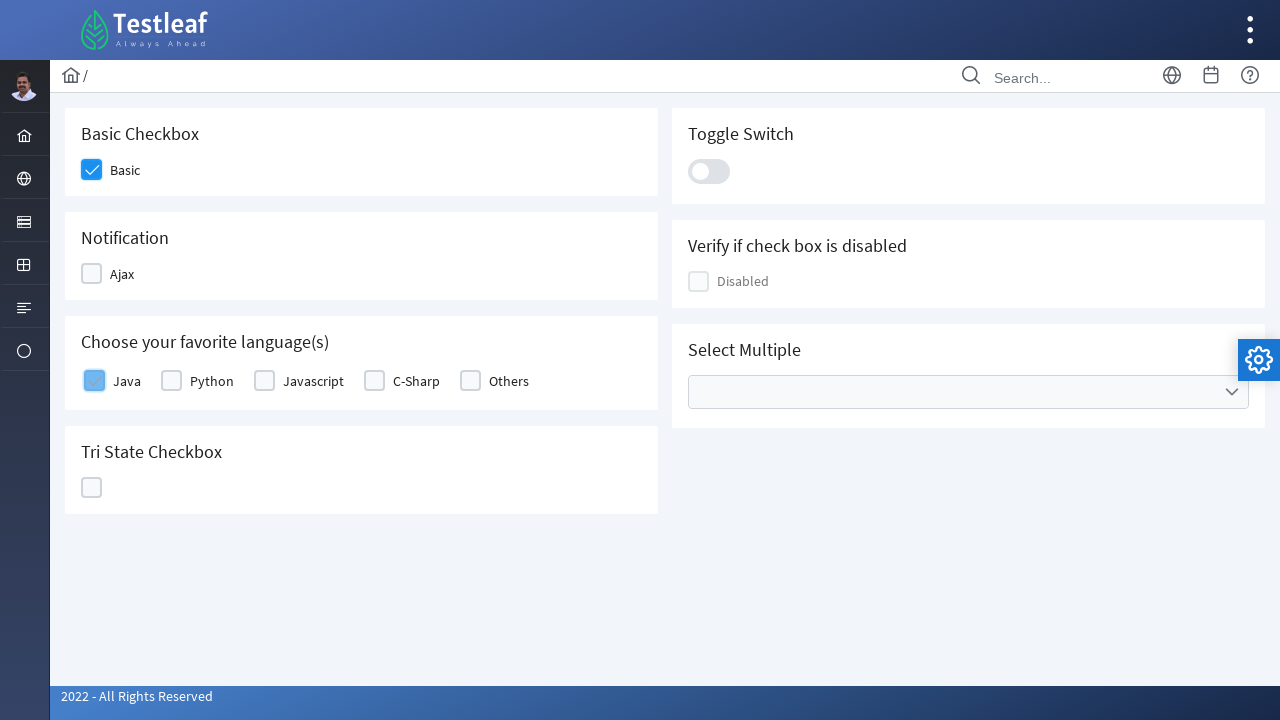

Located checkbox element for verification
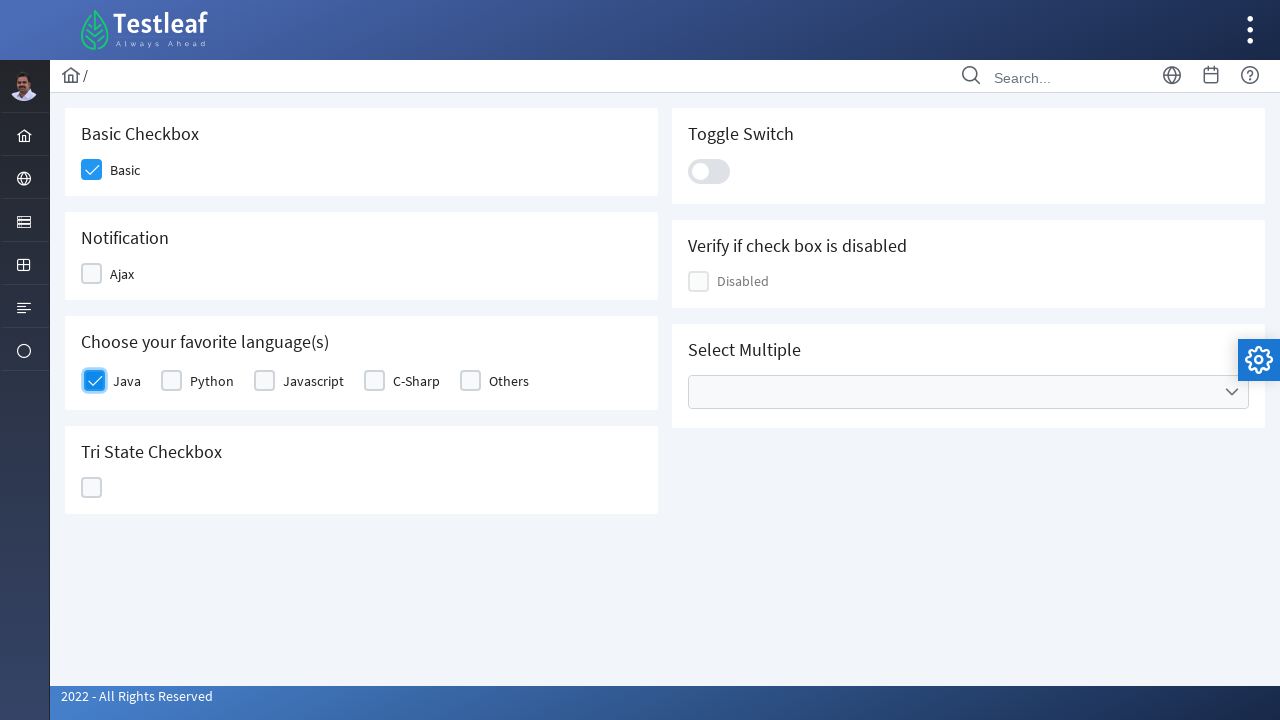

Verified checkbox is disabled
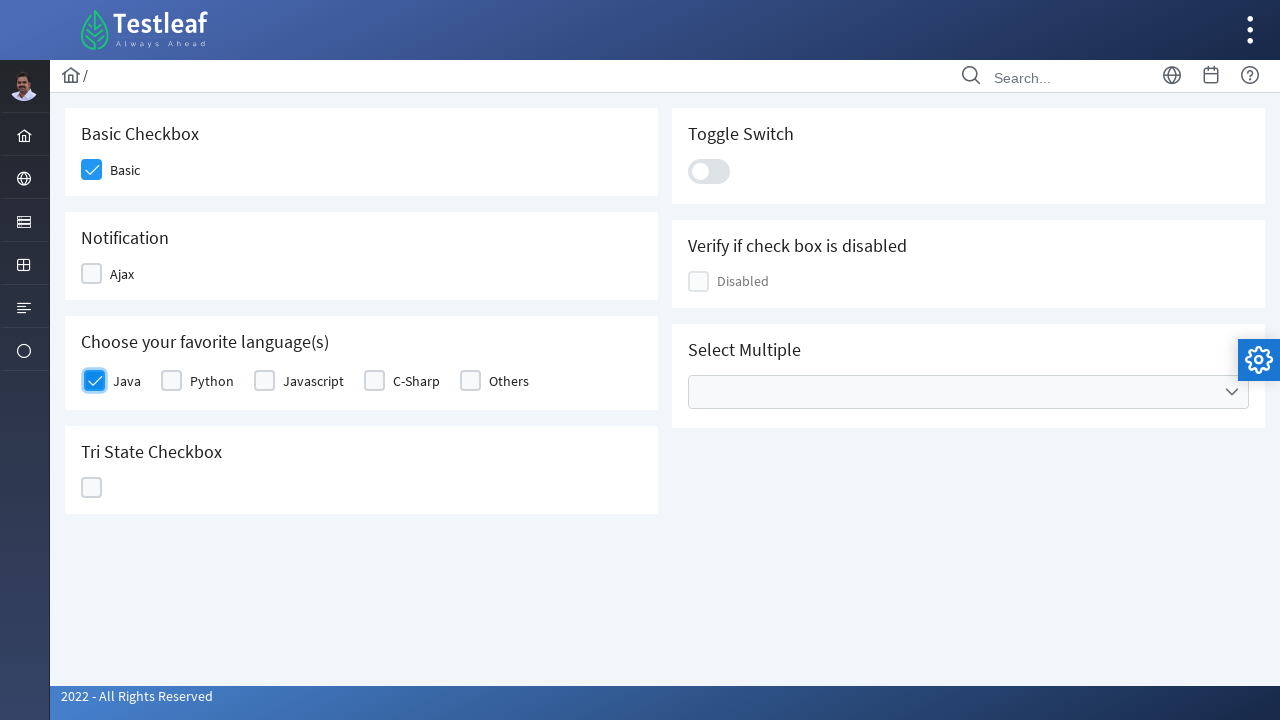

Clicked the toggle switch at (709, 171) on xpath=//*[@id="j_idt87:j_idt100"]/div[2]
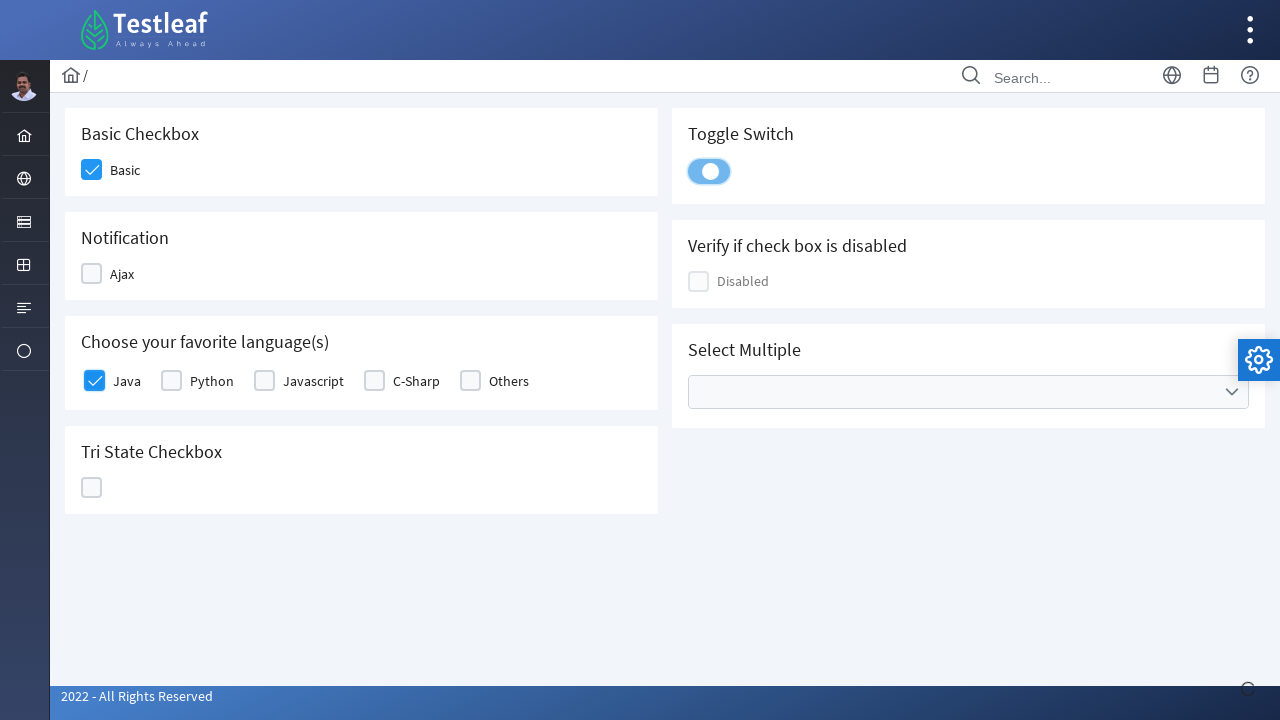

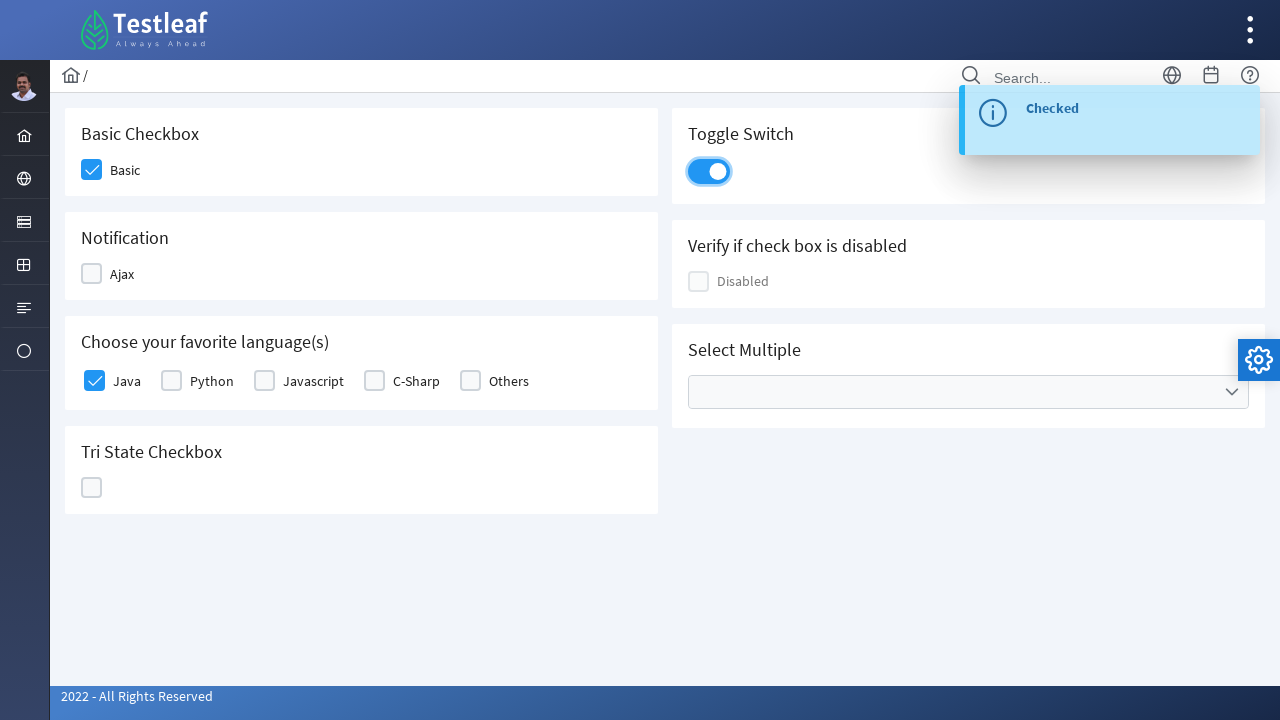